Tests handling of a JavaScript confirm box by clicking a button and accepting the confirmation dialog

Starting URL: https://testautomationpractice.blogspot.com/

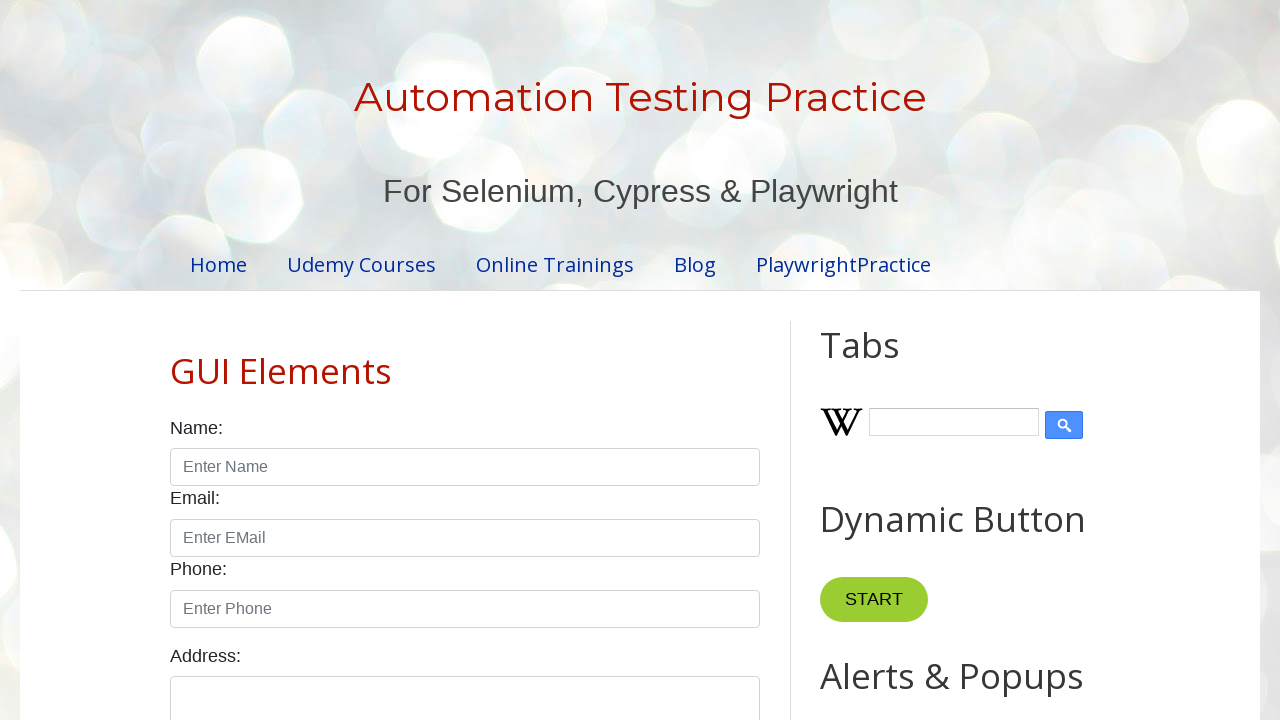

Clicked button to trigger confirm box at (912, 360) on xpath=//button[@onclick='myFunctionConfirm()']
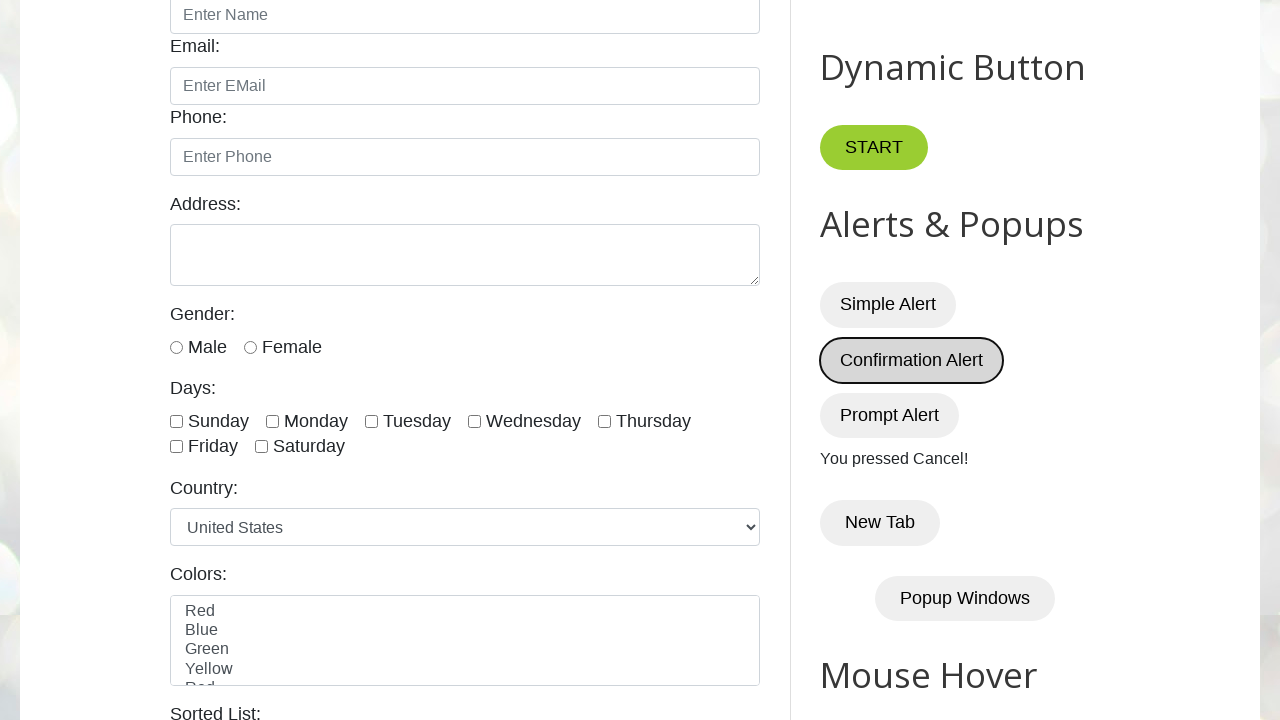

Set up dialog handler to accept confirmation dialog
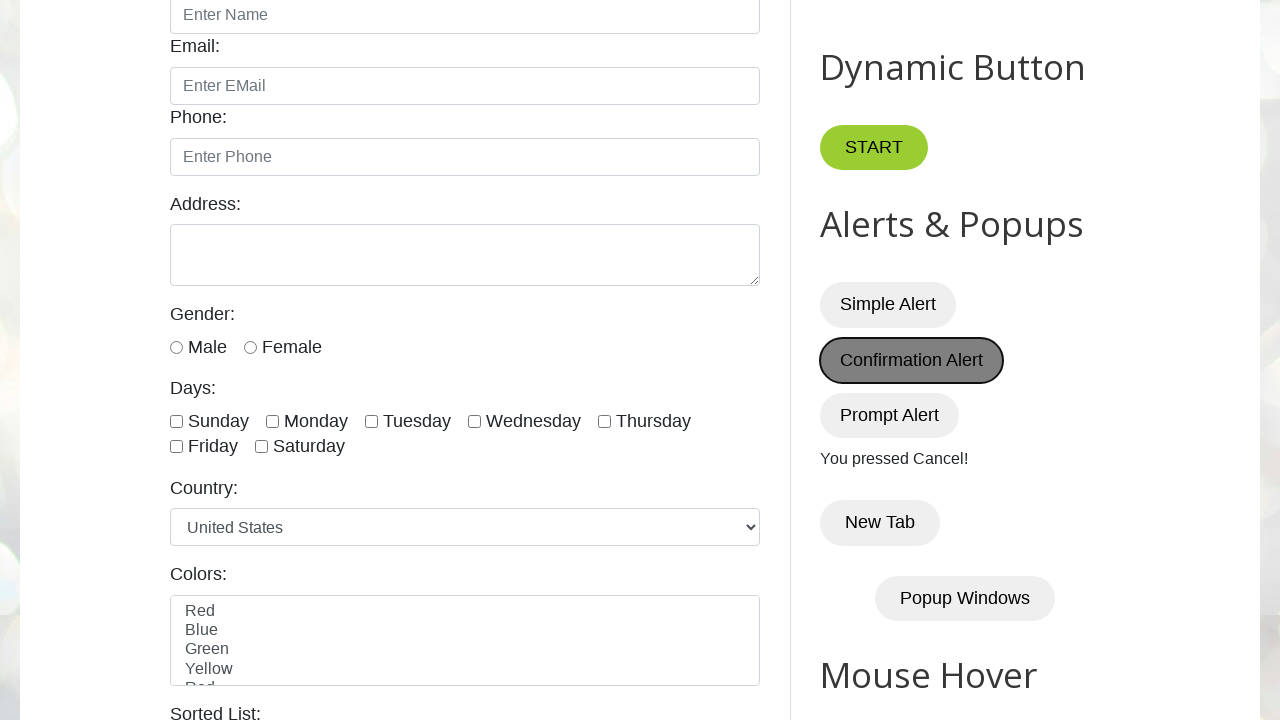

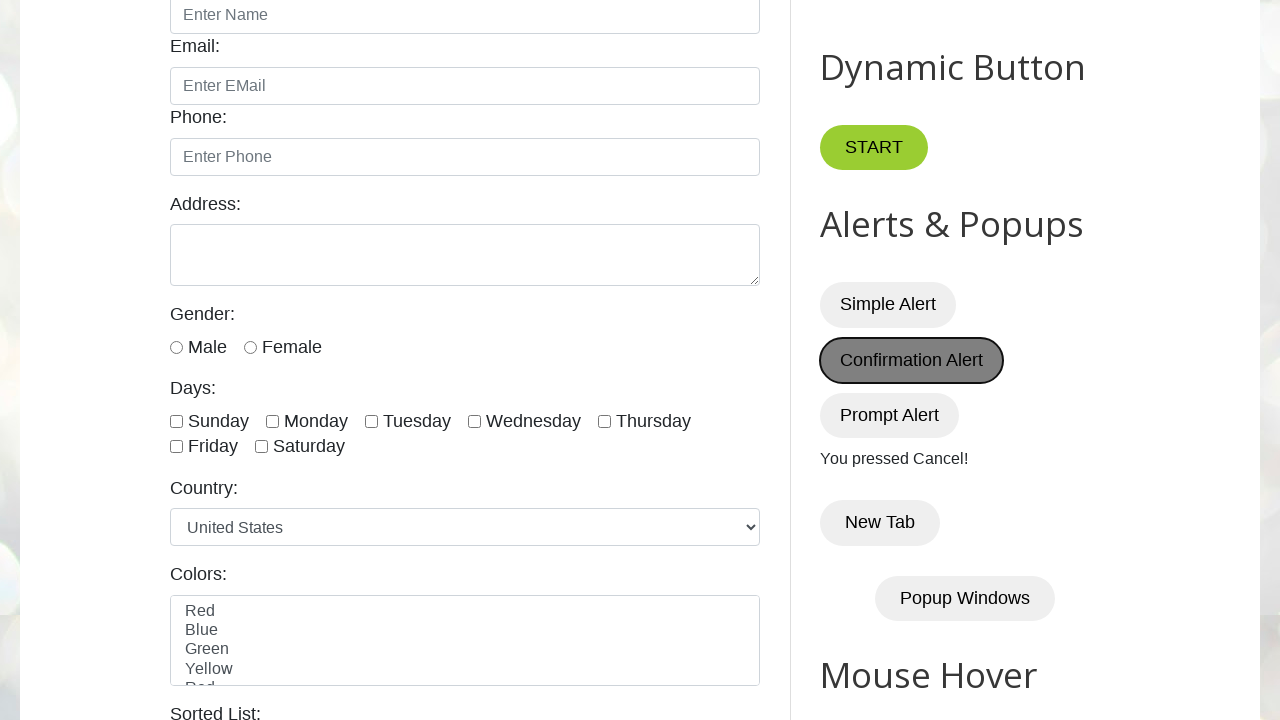